Tests right-click context menu functionality by right-clicking an element, hovering over menu items, and clicking the quit option

Starting URL: http://swisnl.github.io/jQuery-contextMenu/demo.html

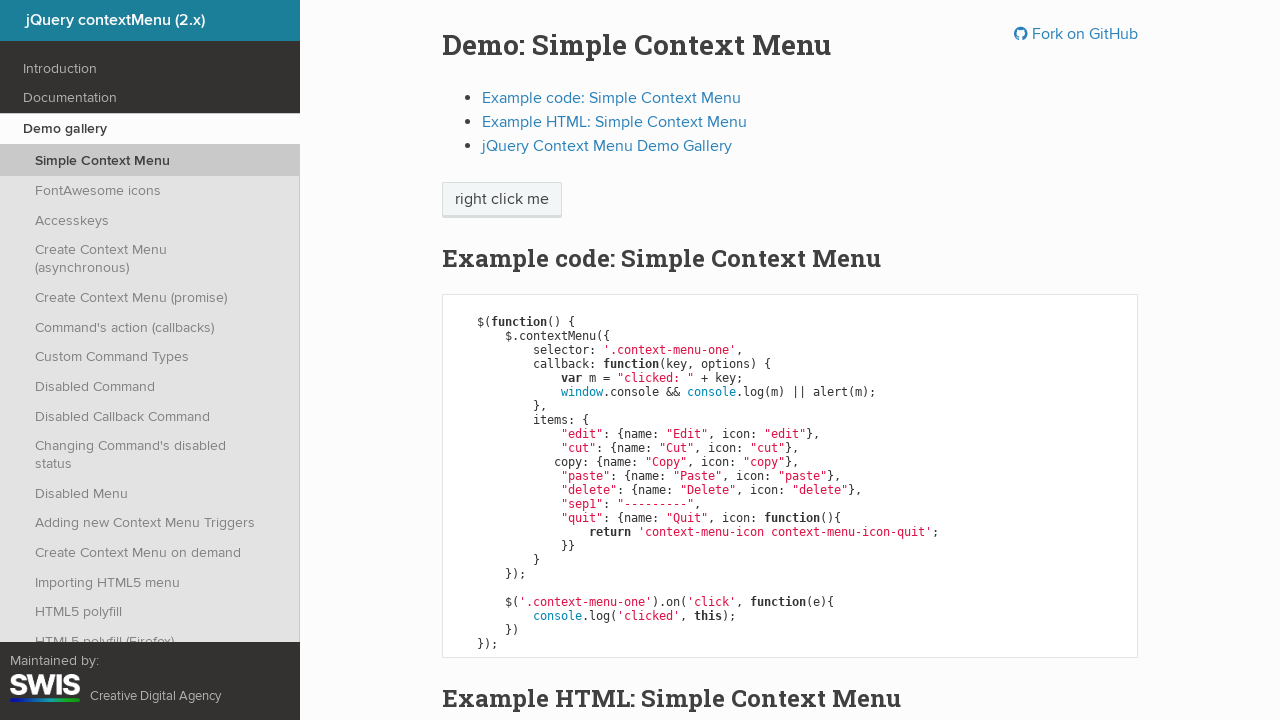

Right-clicked on context menu trigger element at (502, 200) on span.context-menu-one
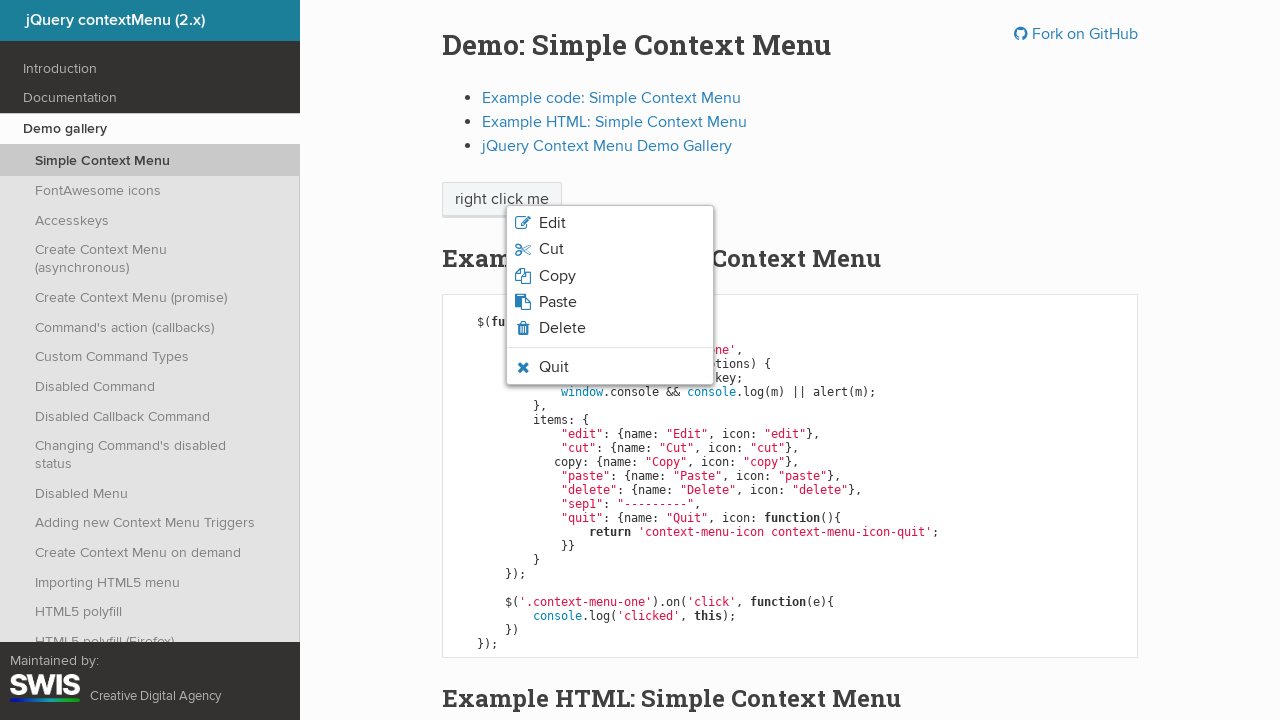

Hovered over quit option in context menu at (610, 367) on li.context-menu-icon-quit
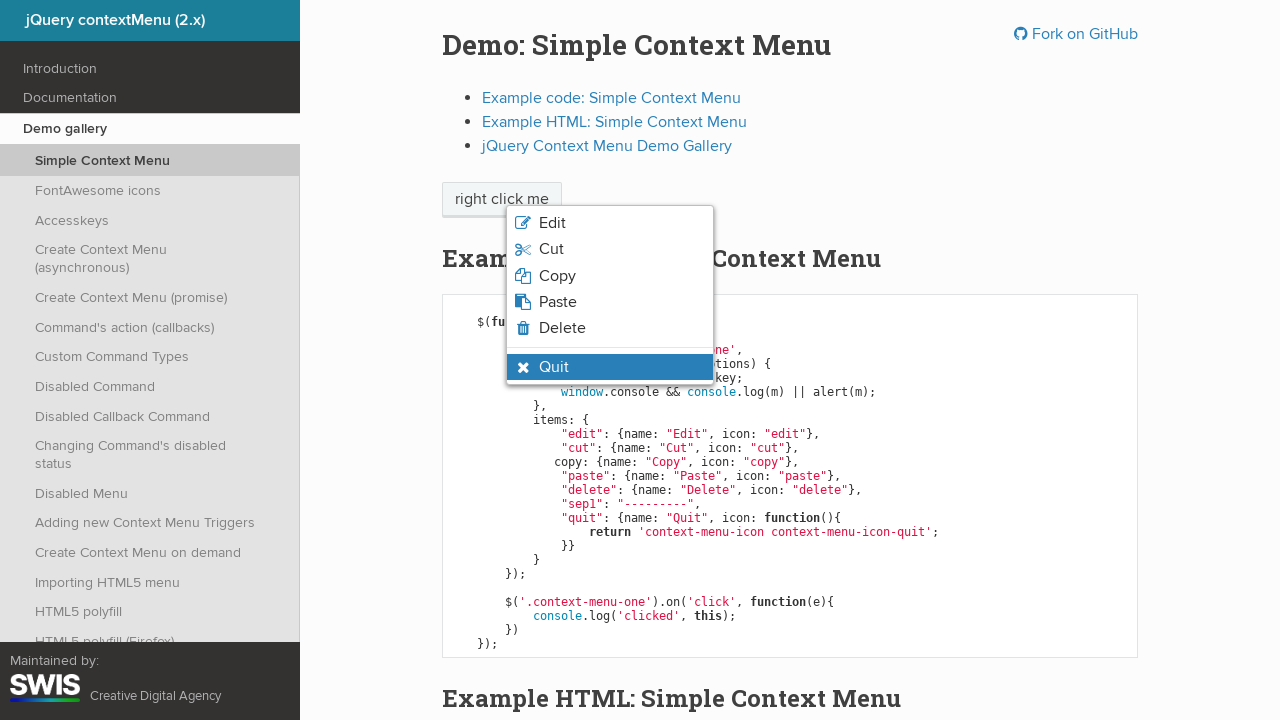

Verified quit option is highlighted and visible
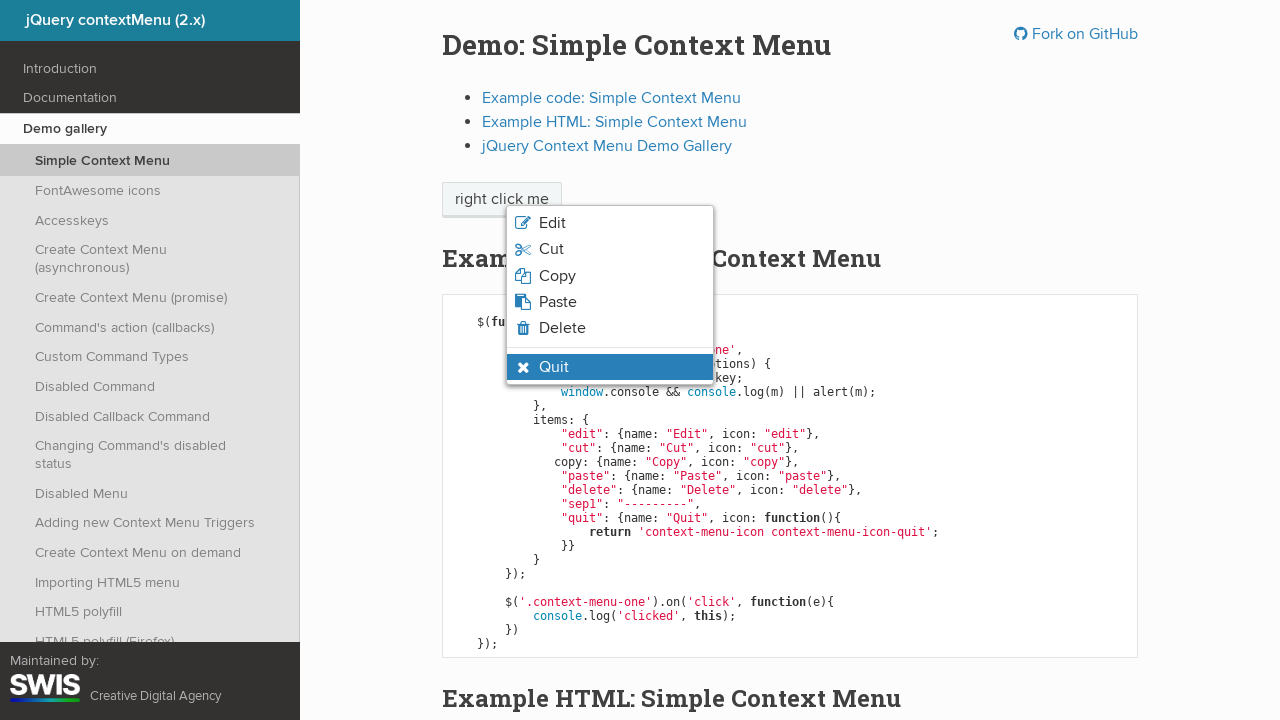

Clicked quit option at (610, 367) on li.context-menu-icon-quit
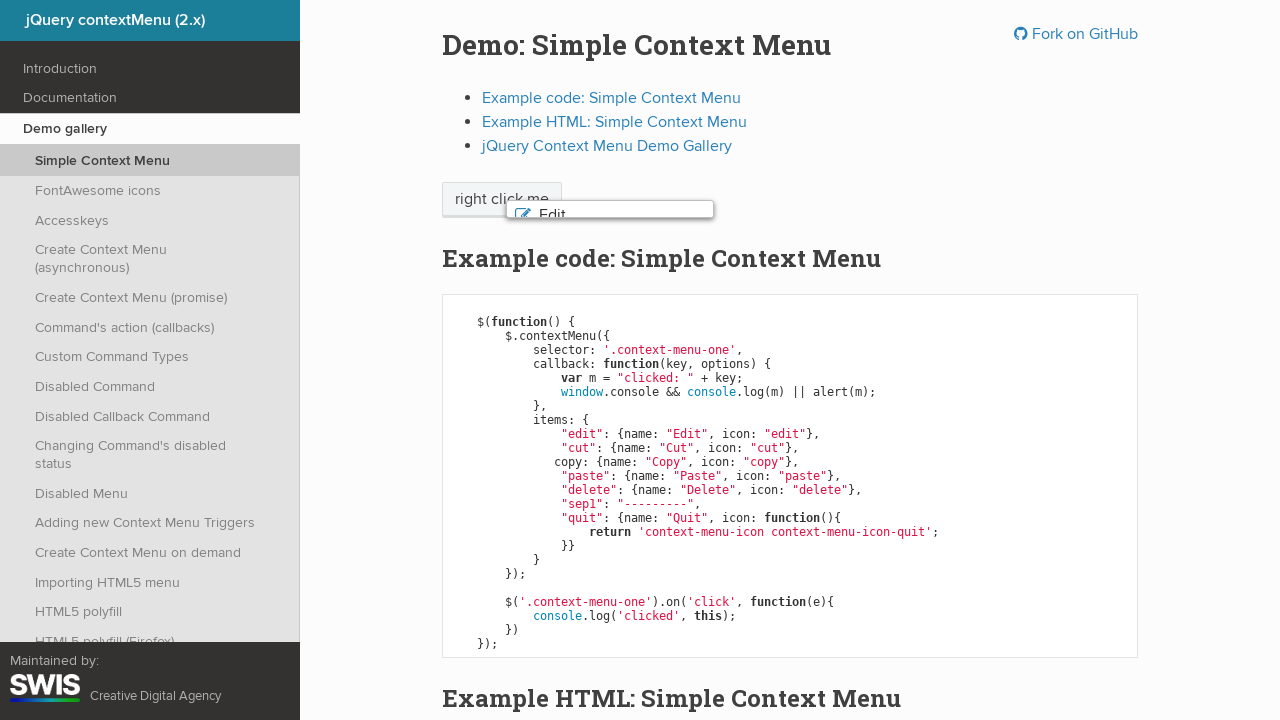

Accepted alert dialog
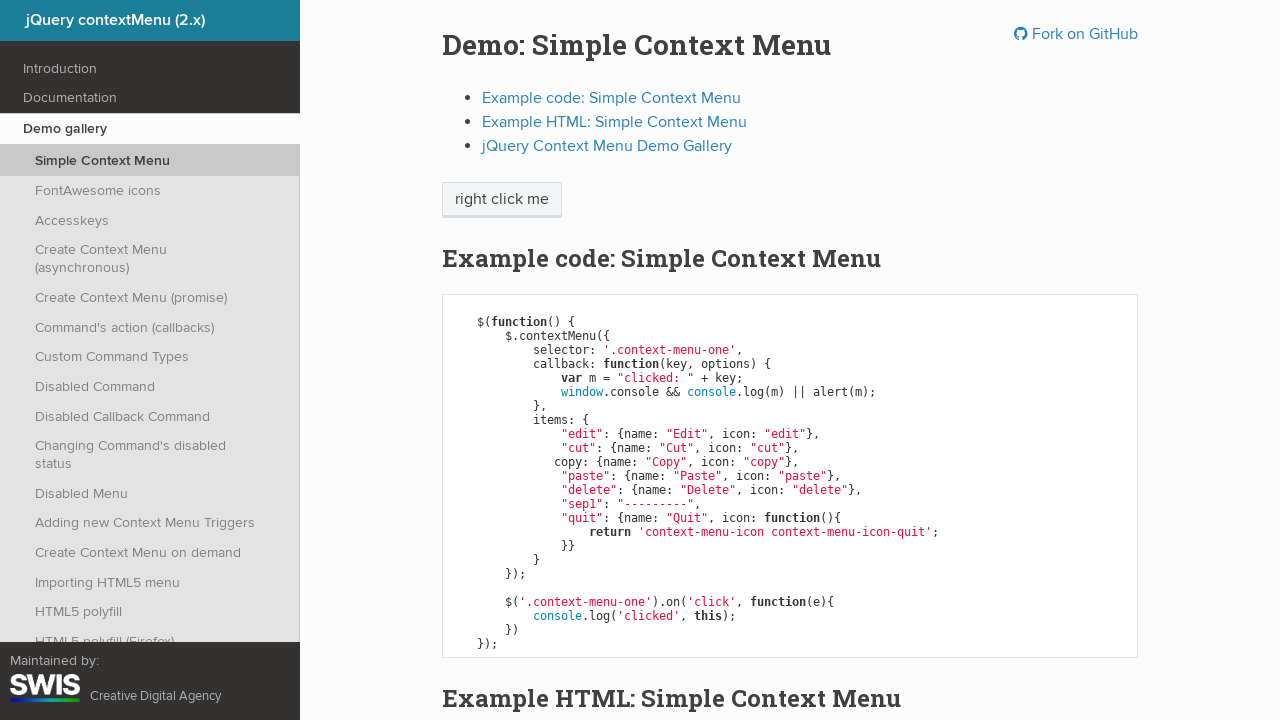

Verified quit option is no longer visible
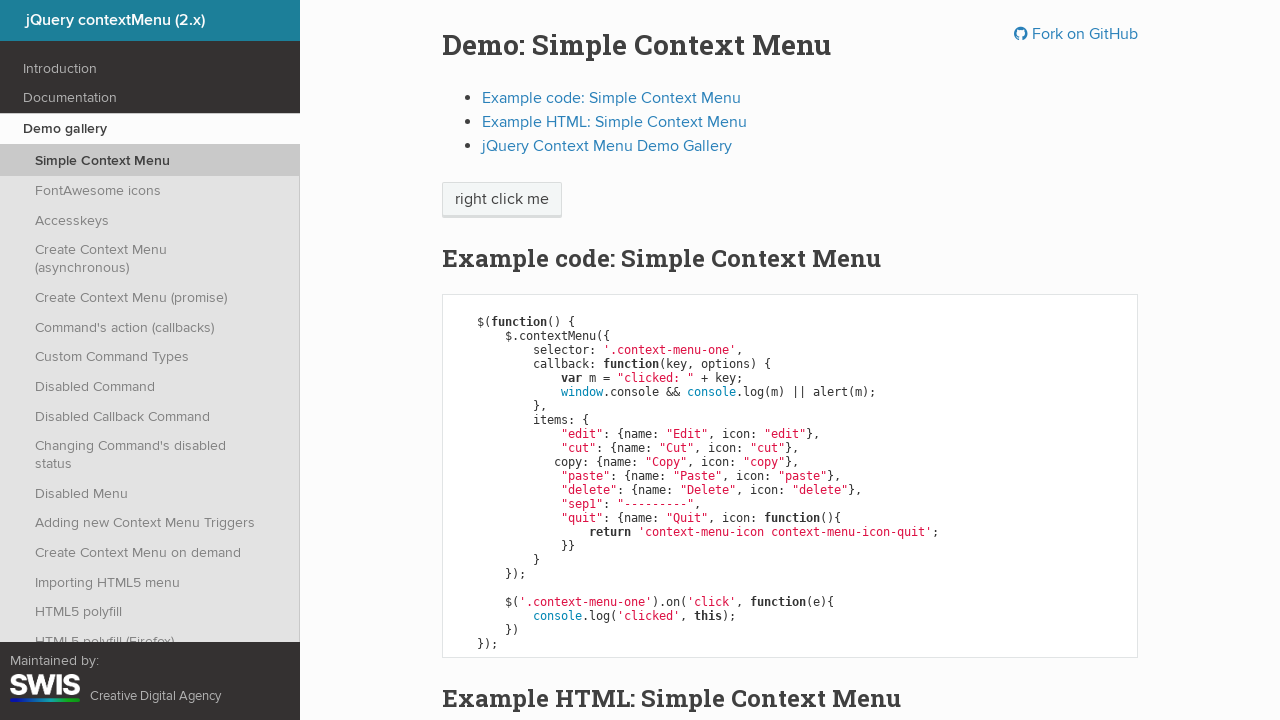

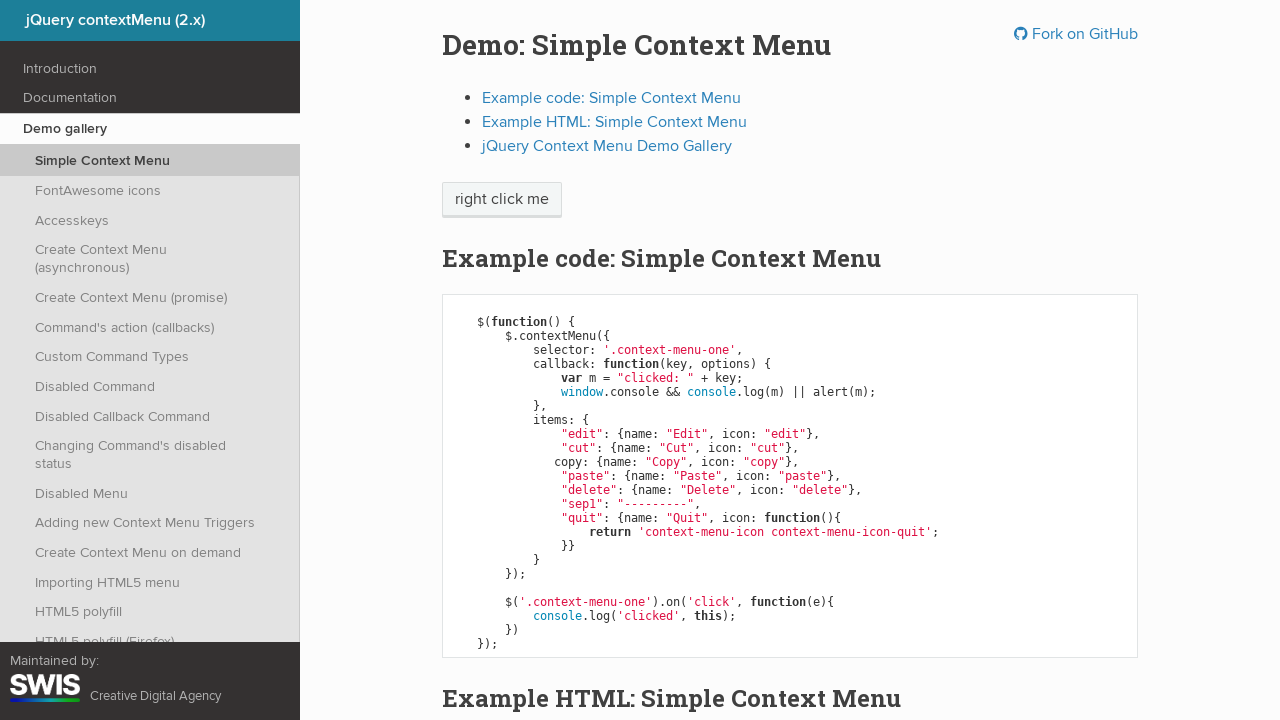